Tests web table functionality by adding a new record with user details, then searching for an existing record and editing its details

Starting URL: https://demoqa.com/webtables

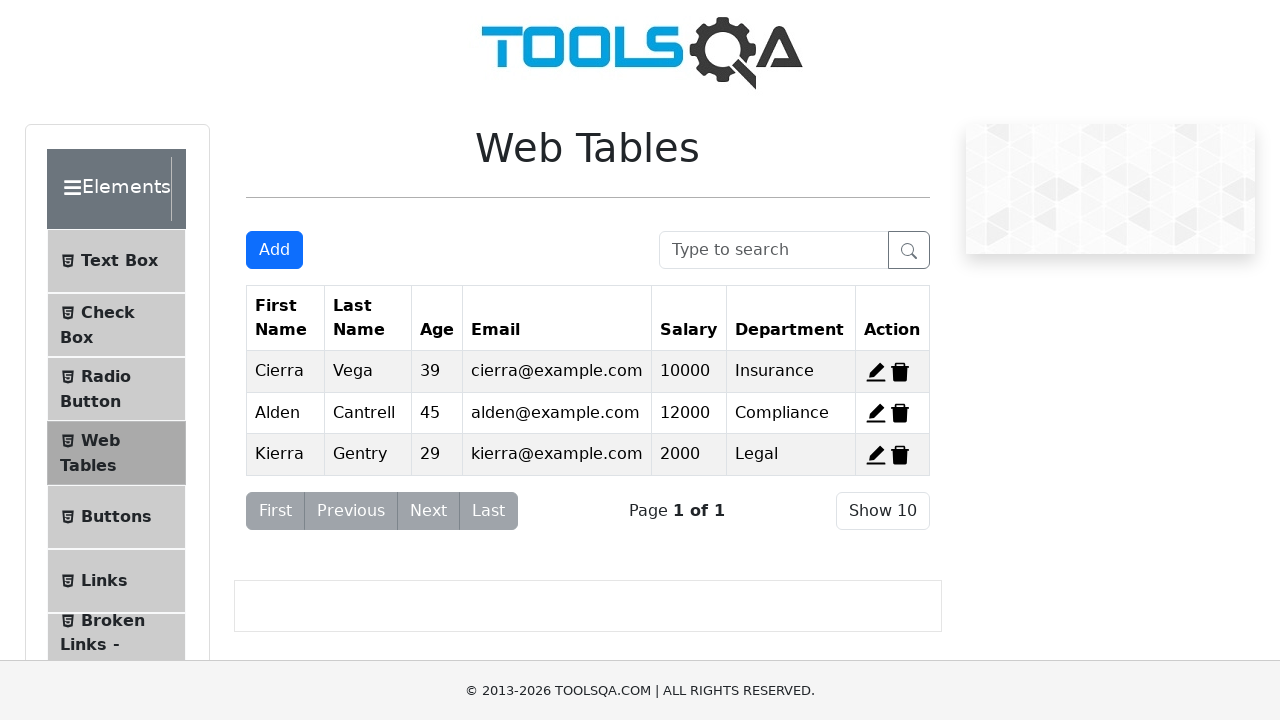

Clicked 'Add New Record' button at (274, 250) on #addNewRecordButton
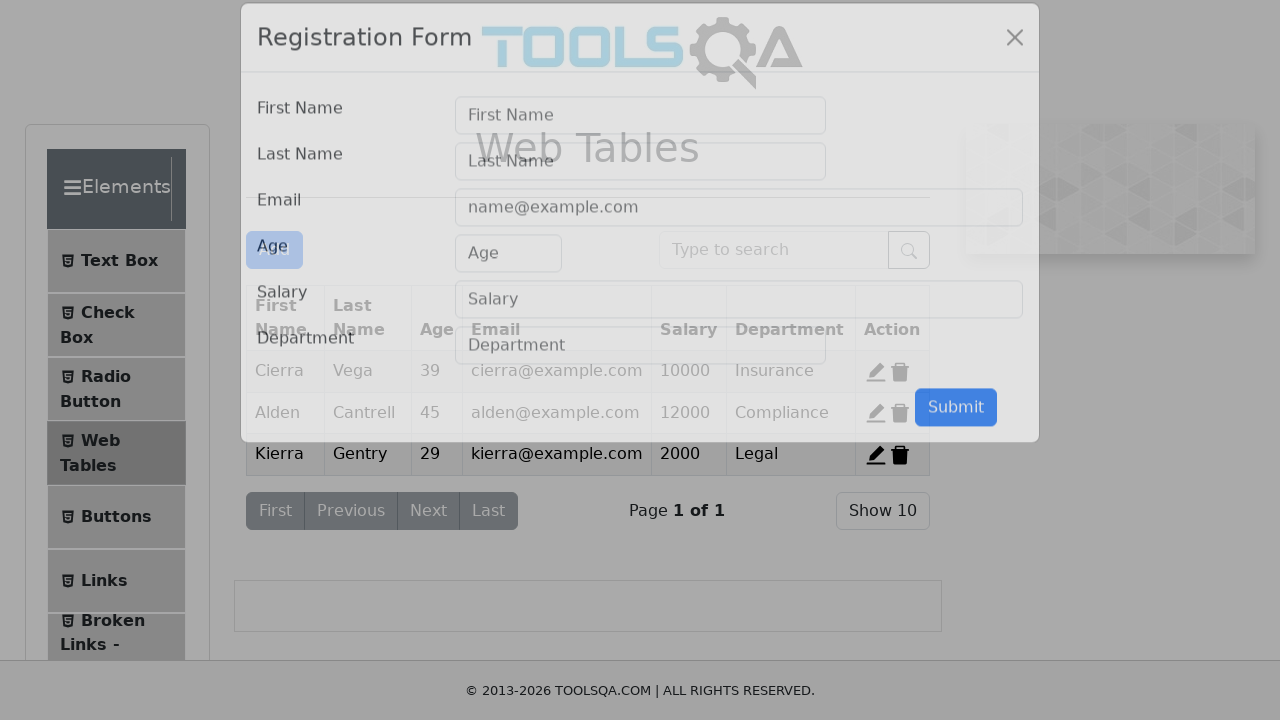

Filled firstName field with 'Marcus' on #firstName
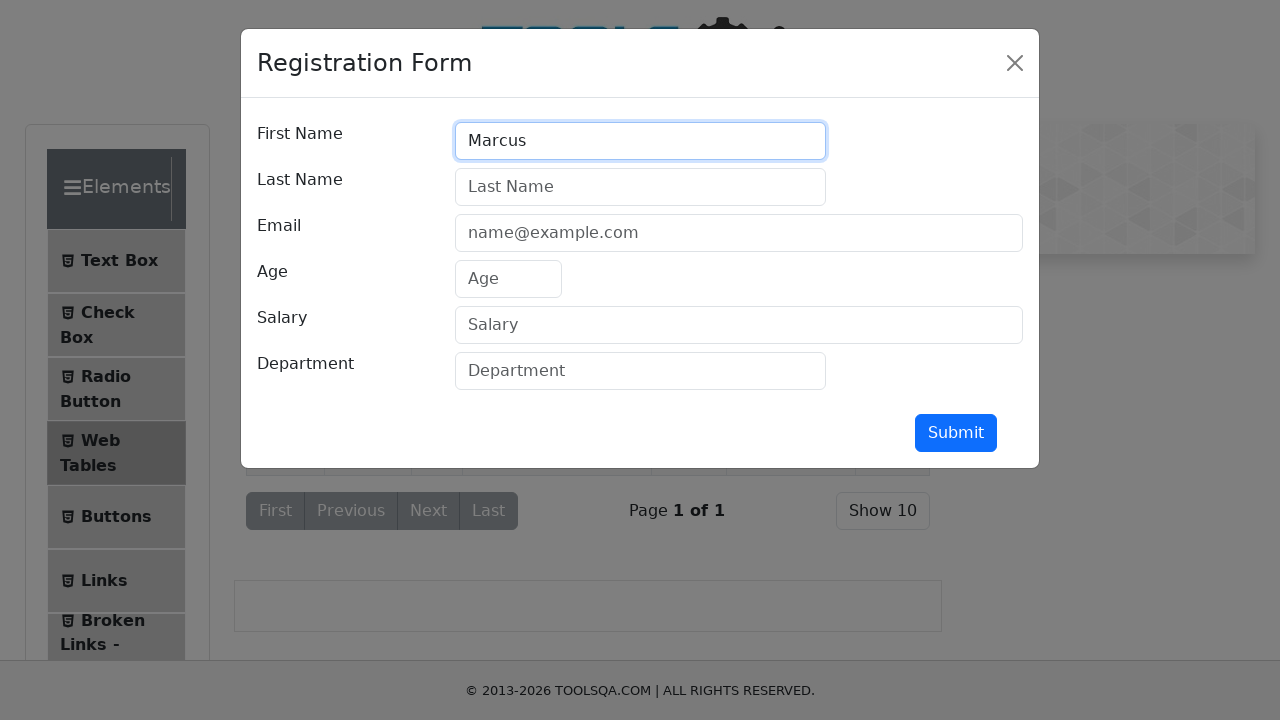

Filled lastName field with 'Thompson' on #lastName
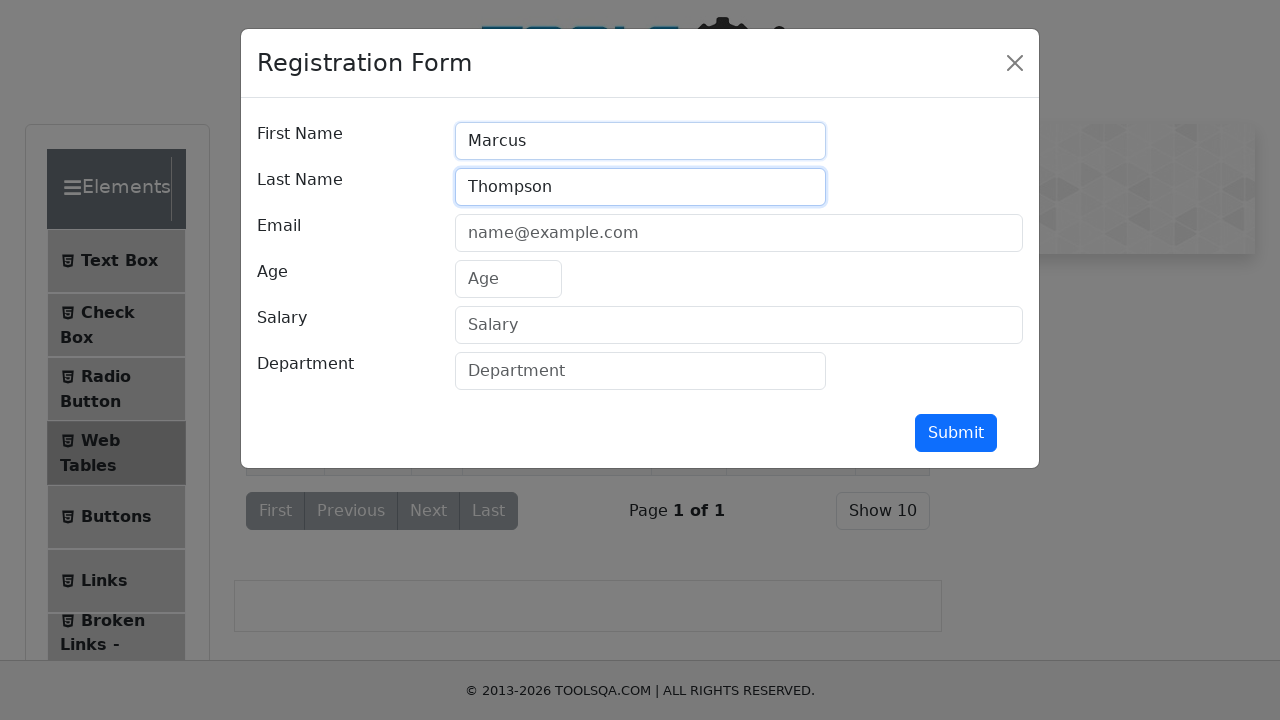

Filled userEmail field with 'marcus.thompson@email.com' on #userEmail
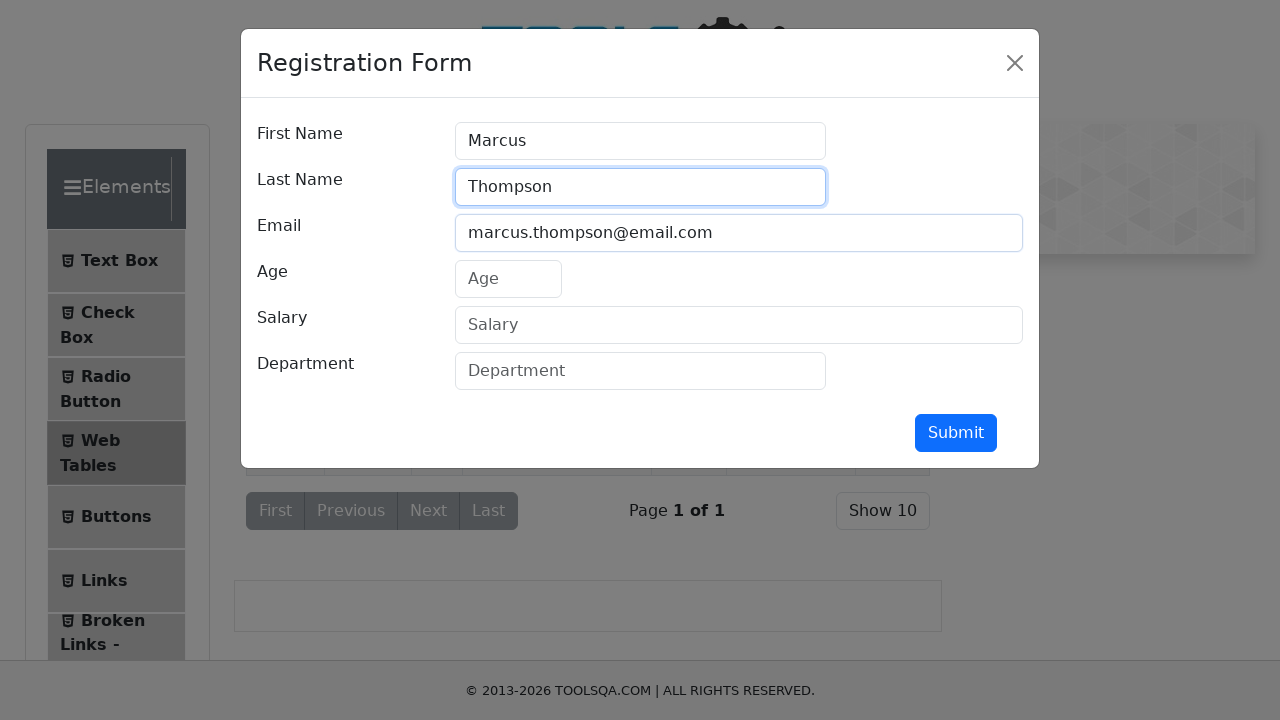

Filled age field with '34' on #age
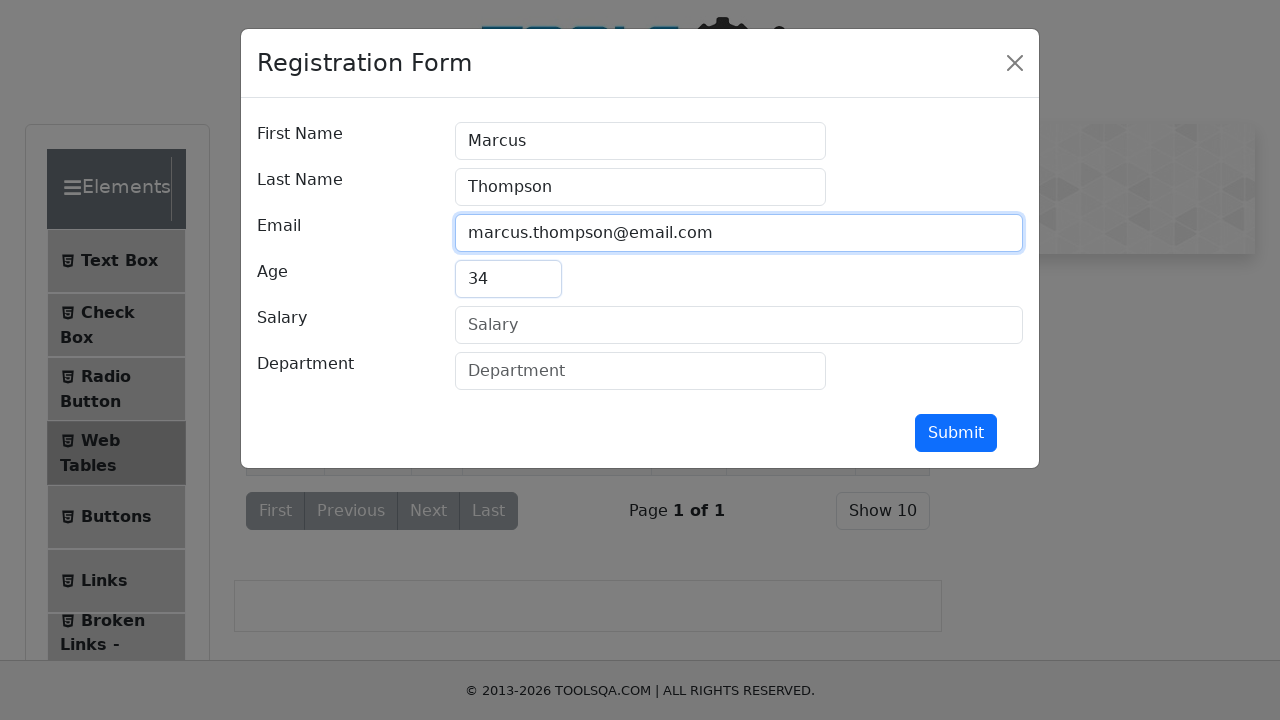

Filled salary field with '58000' on #salary
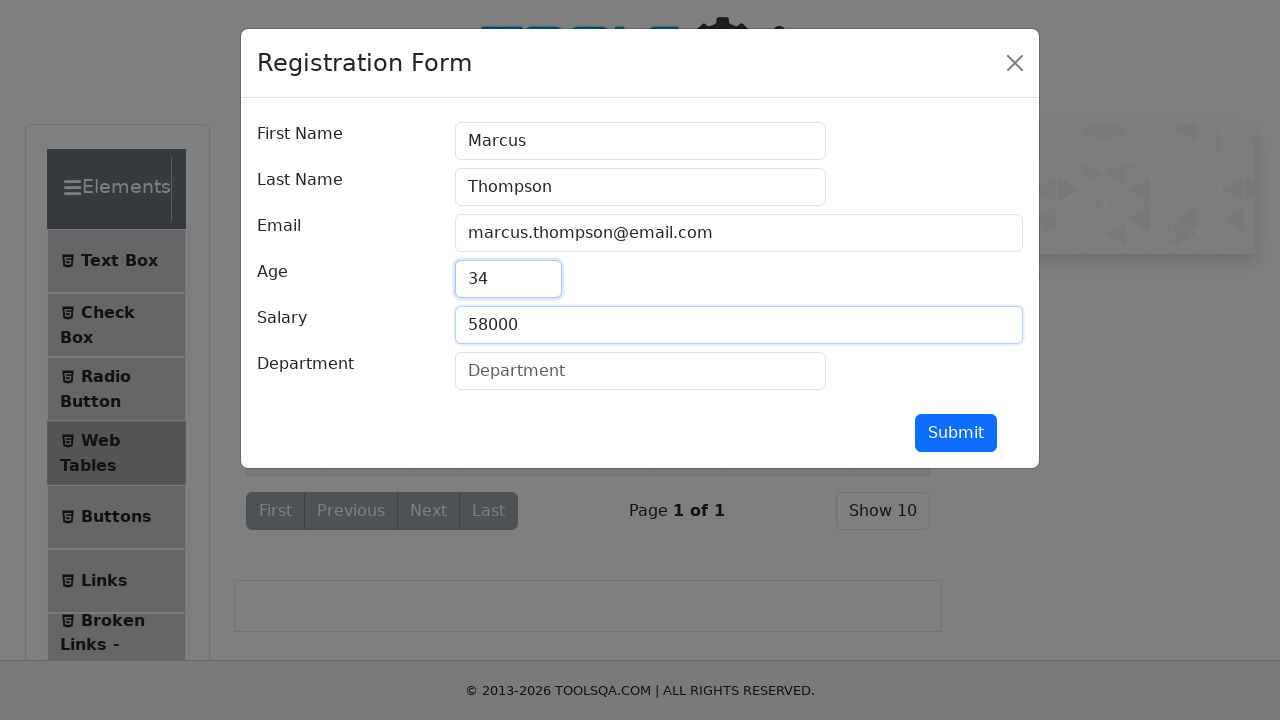

Filled department field with 'Engineering' on #department
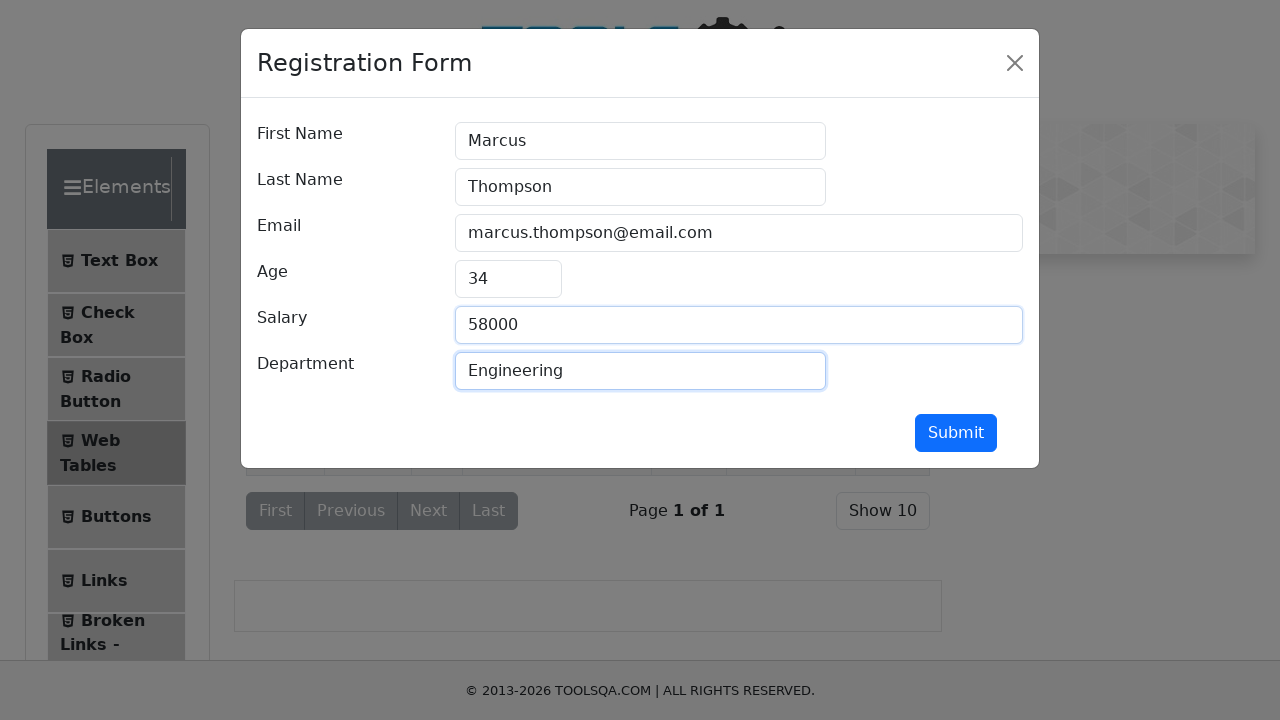

Submitted new record for Marcus Thompson at (956, 433) on #submit
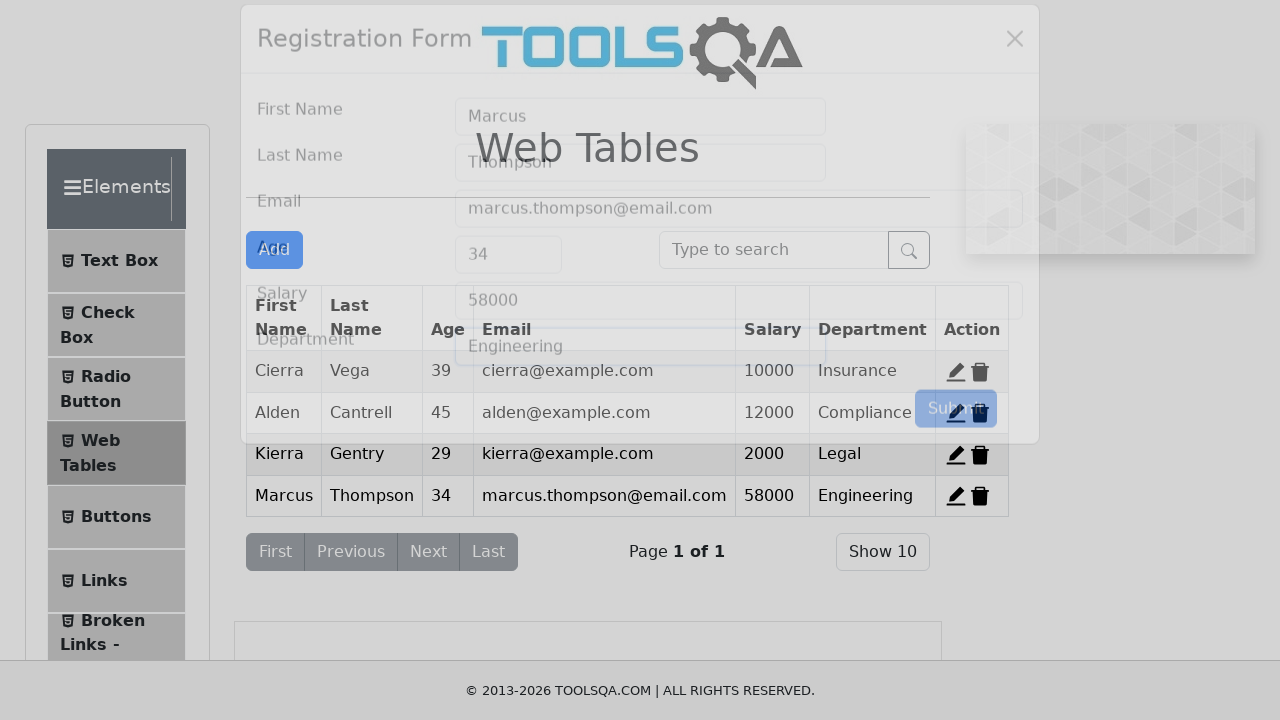

Searched for 'Vega' in the search box on #searchBox
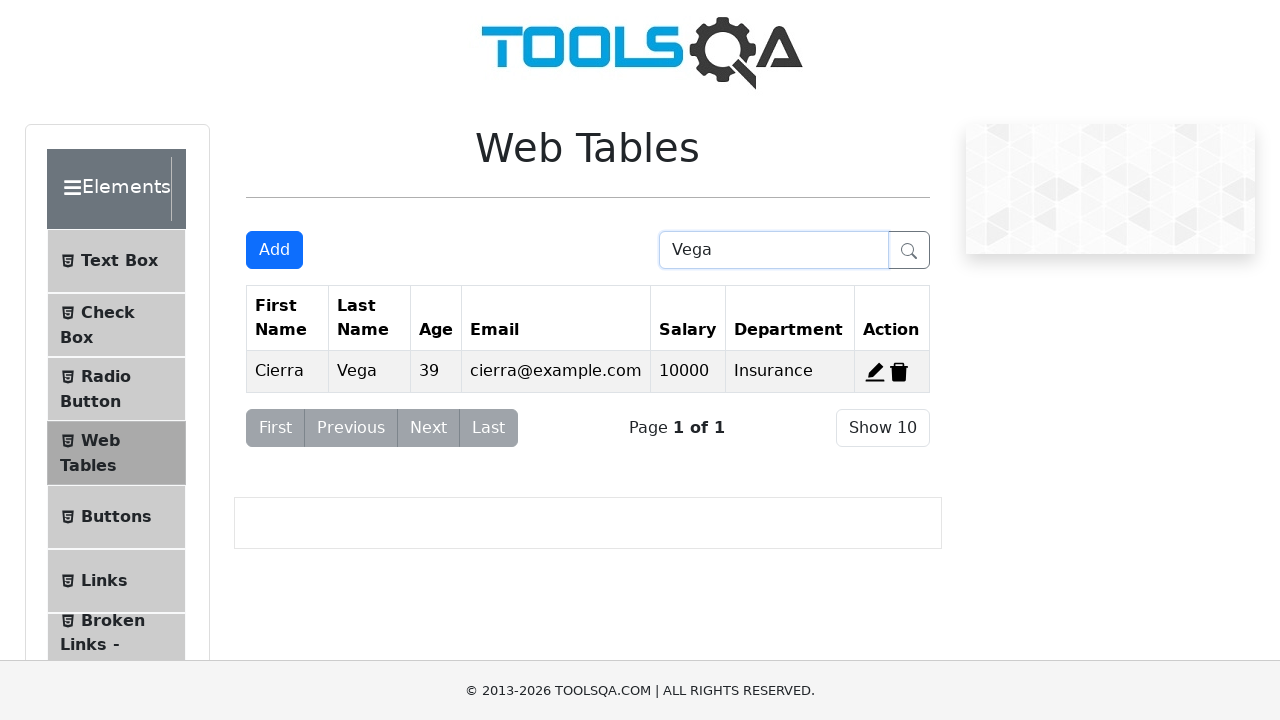

Clicked edit button for the found Vega record at (875, 372) on xpath=//*[name()='path' and contains(@d,'M880 836H1')]
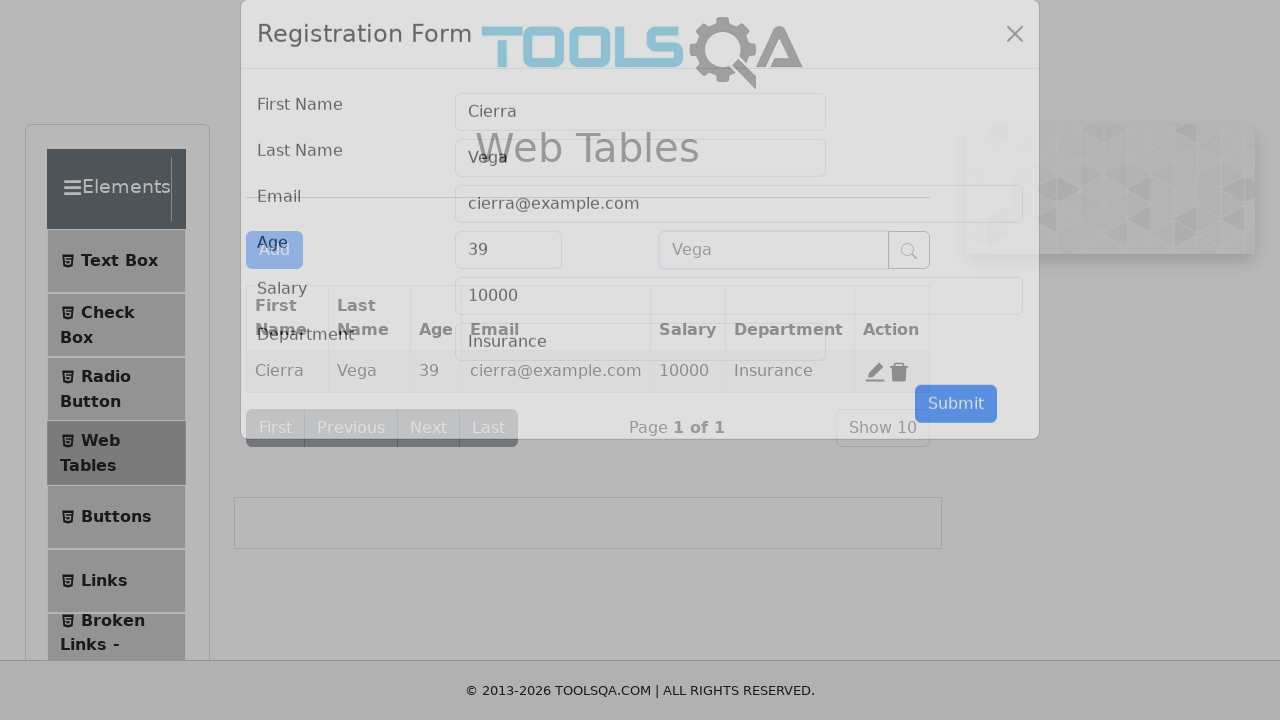

Cleared firstName field on #firstName
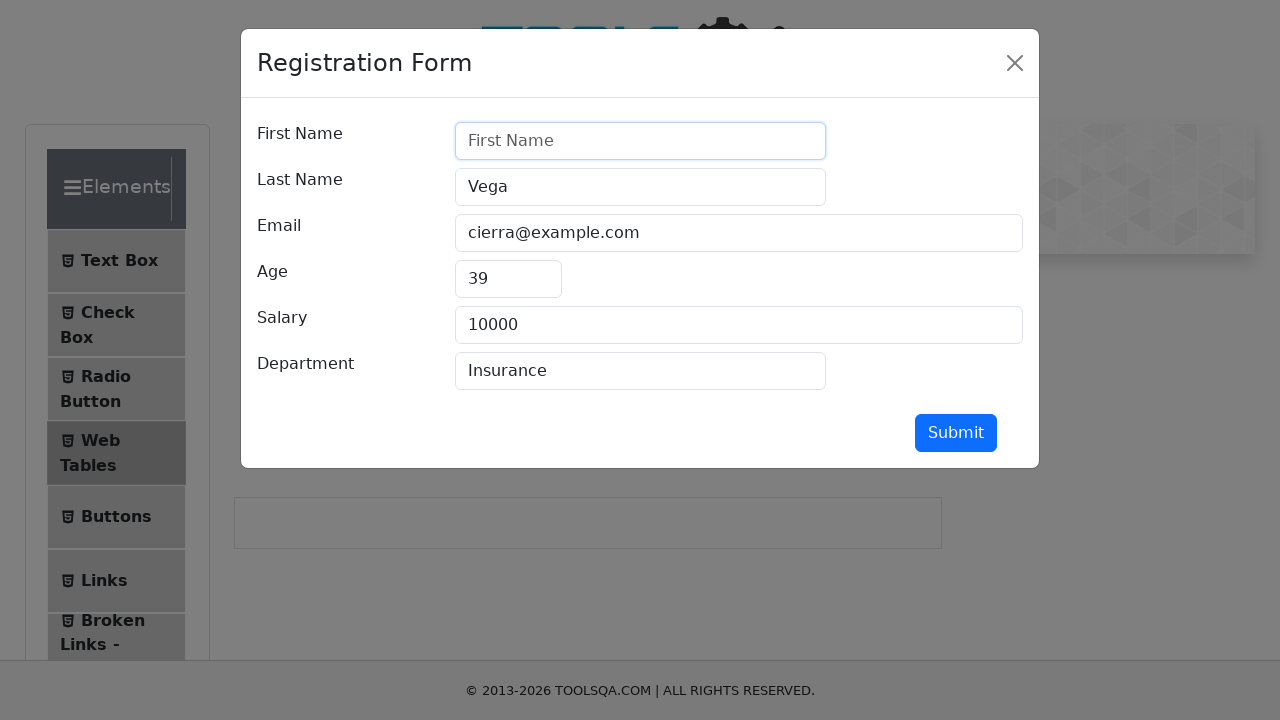

Filled firstName field with 'VegaUpdated' on #firstName
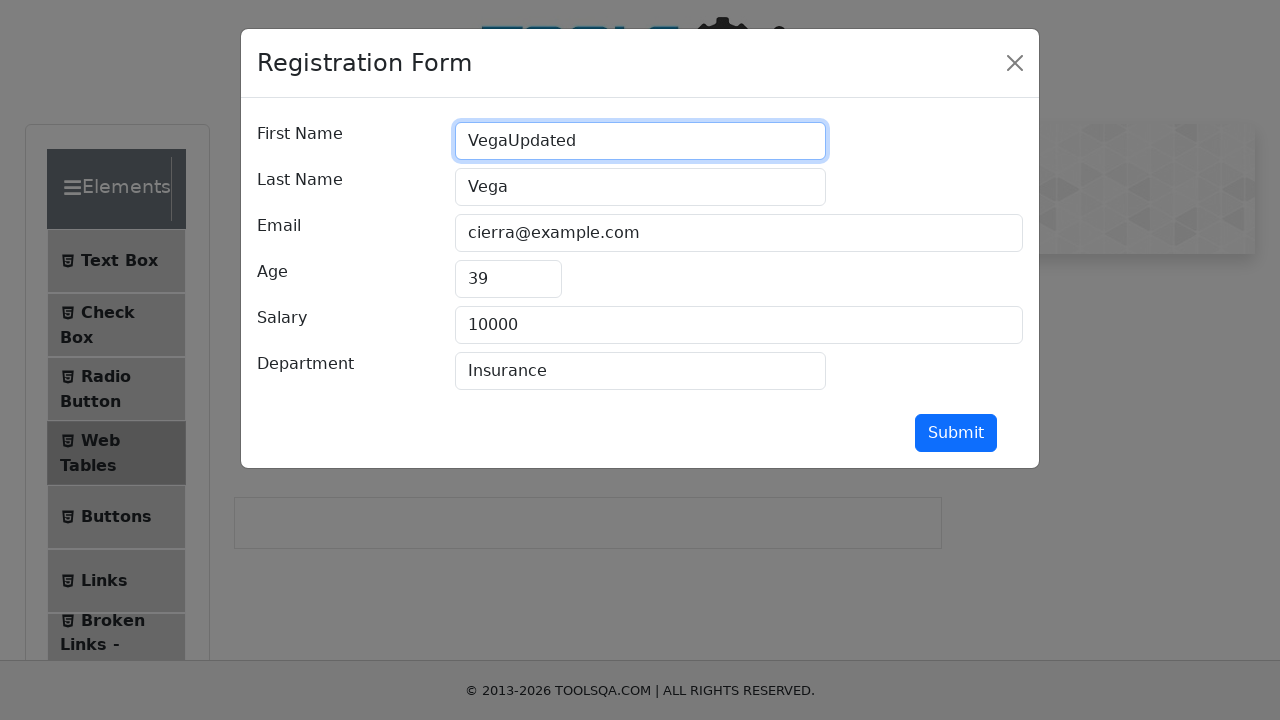

Submitted updated record with name 'VegaUpdated' at (956, 433) on #submit
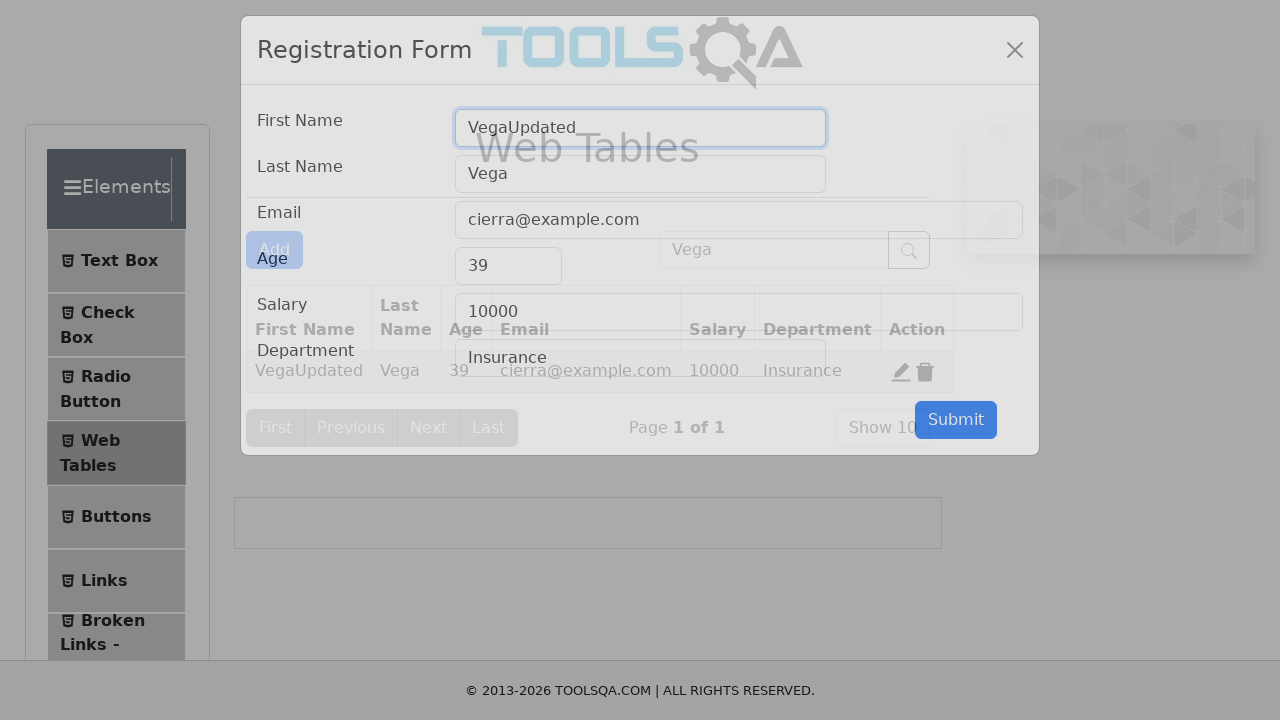

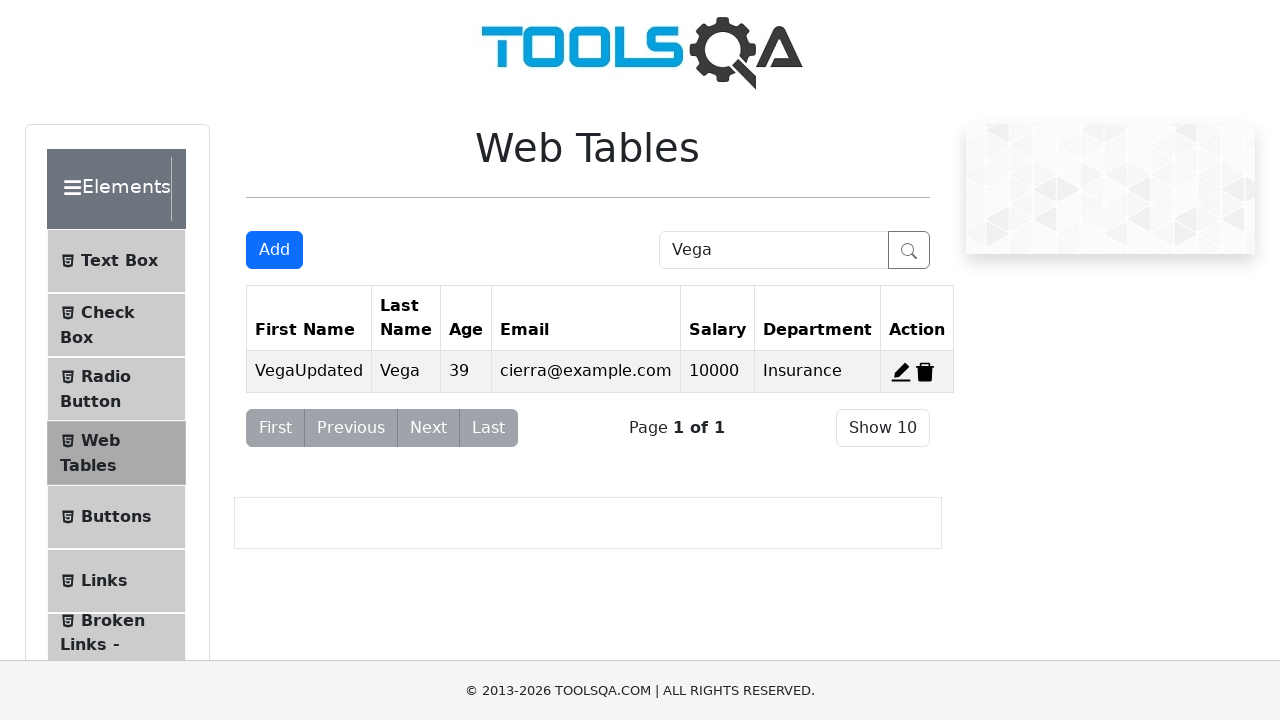